Navigates to a simple form page and locates the submit button element using different selector methods

Starting URL: http://suninjuly.github.io/simple_form_find_task.html

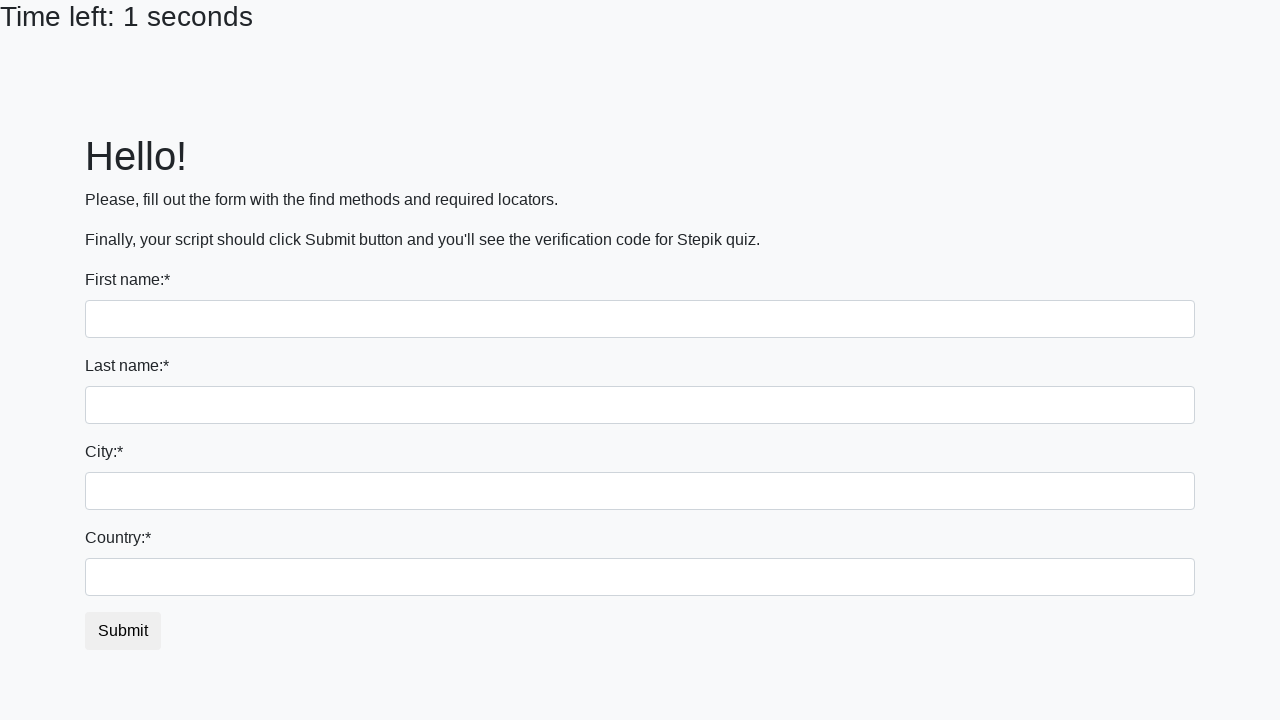

Waited for submit button element to load
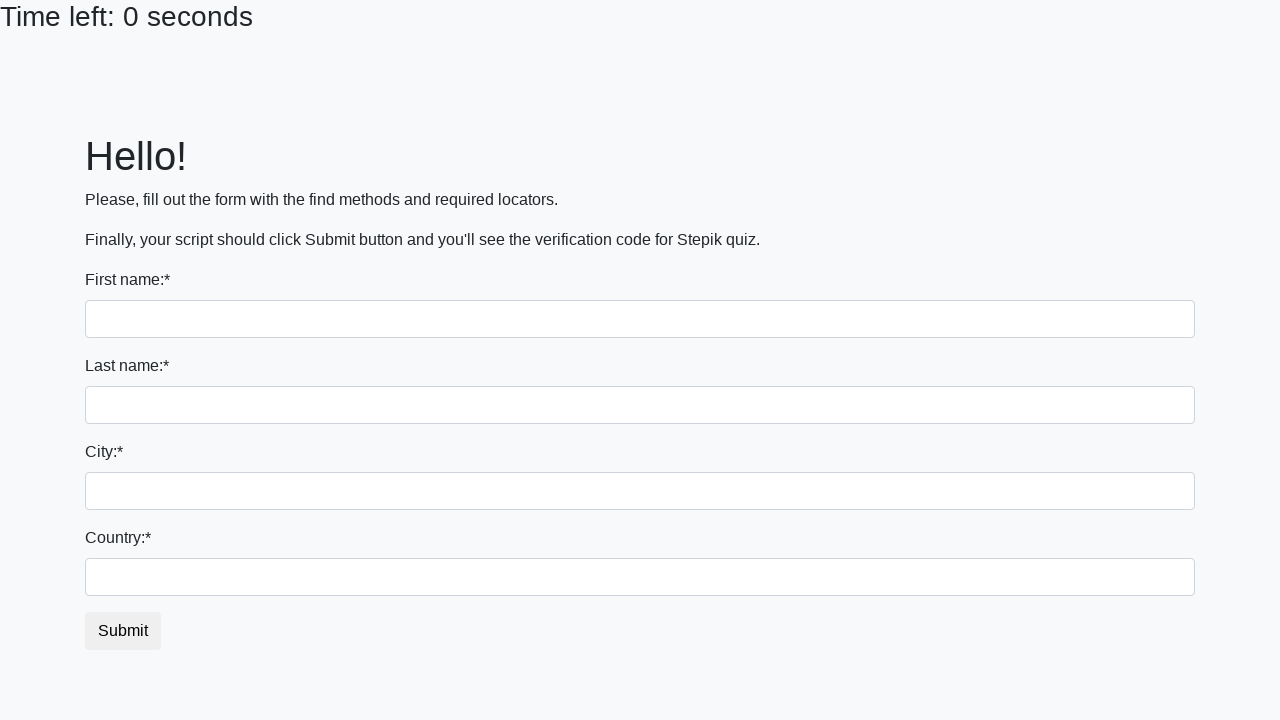

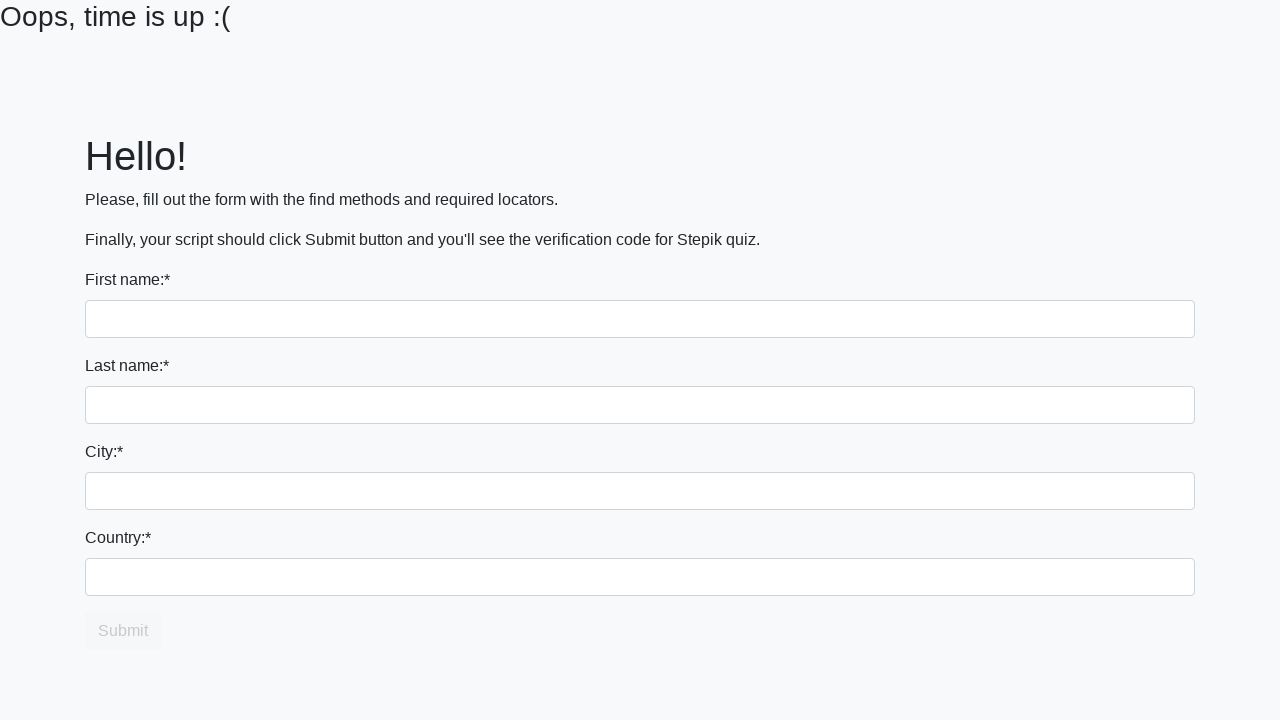